Tests that clicking the Docs button navigates to the documentation page with the sidebar menu containing expected sections

Starting URL: https://playwright.dev/

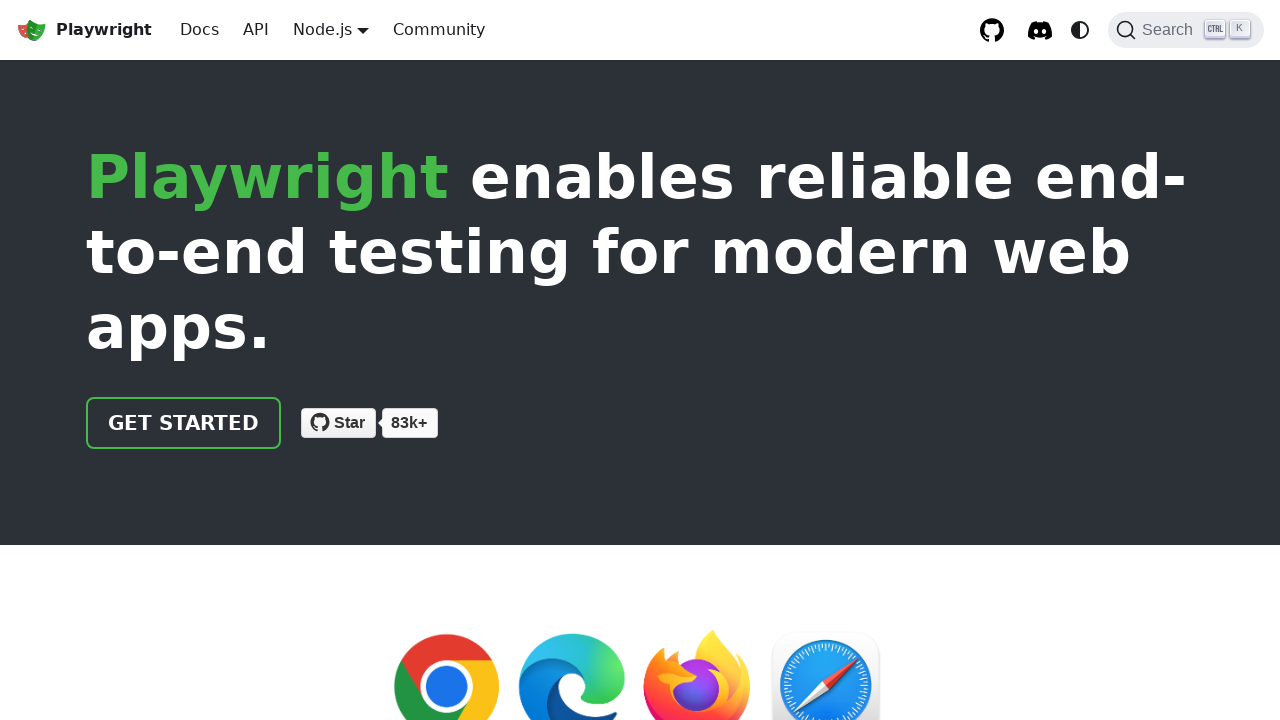

Clicked on Docs button at (200, 30) on internal:text="Docs"i
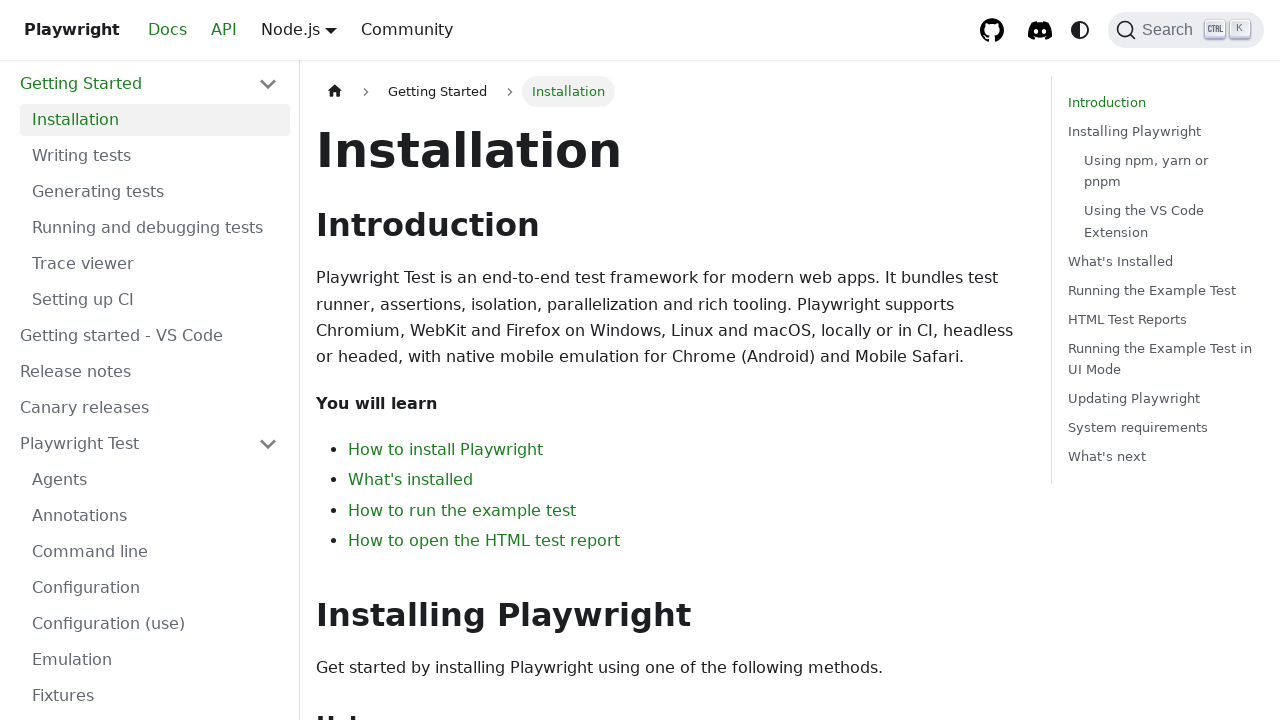

Documentation sidebar menu loaded successfully
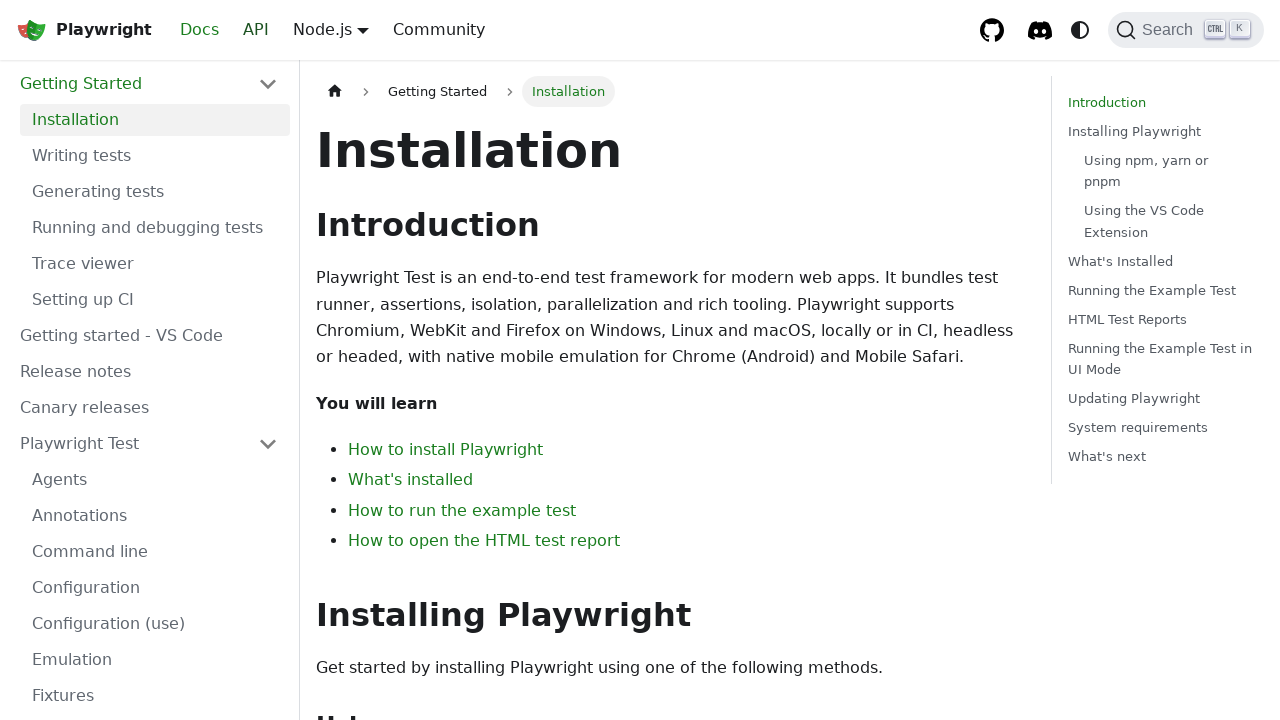

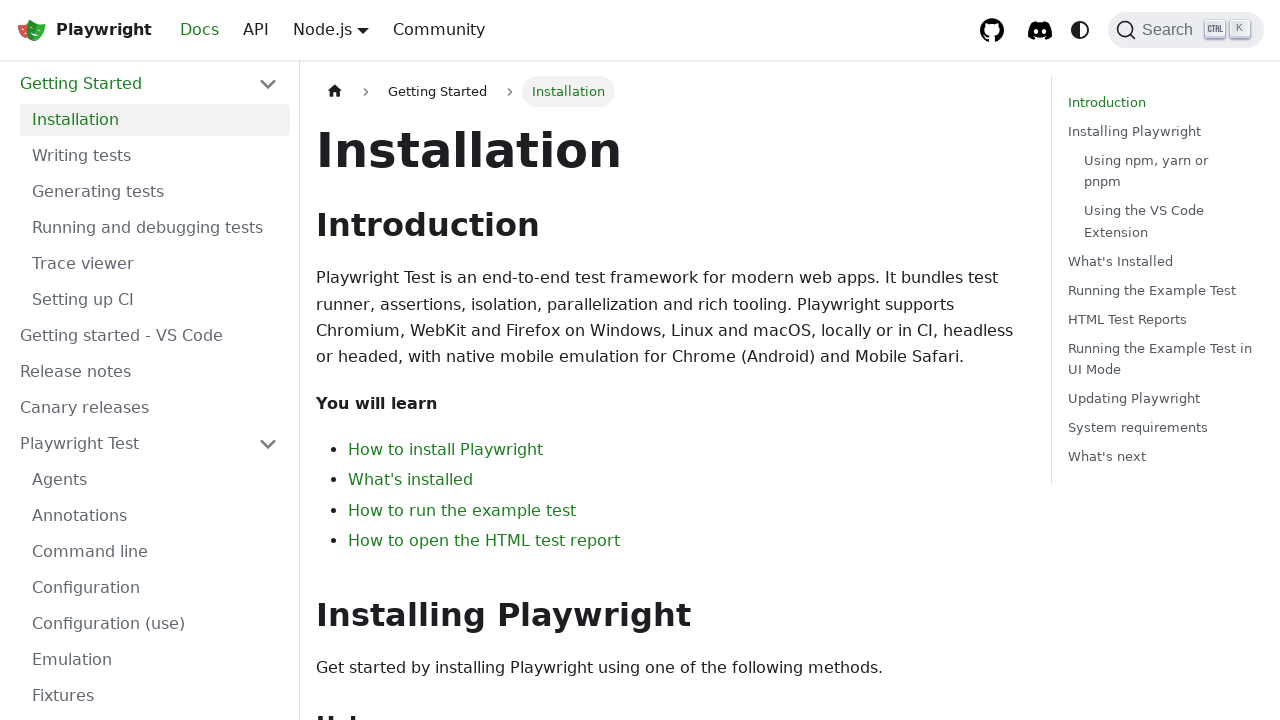